Tests the passenger selection dropdown on SpiceJet by clicking to open the passengers panel and incrementing the adult passenger count 3 times using the plus button.

Starting URL: https://spicejet.com

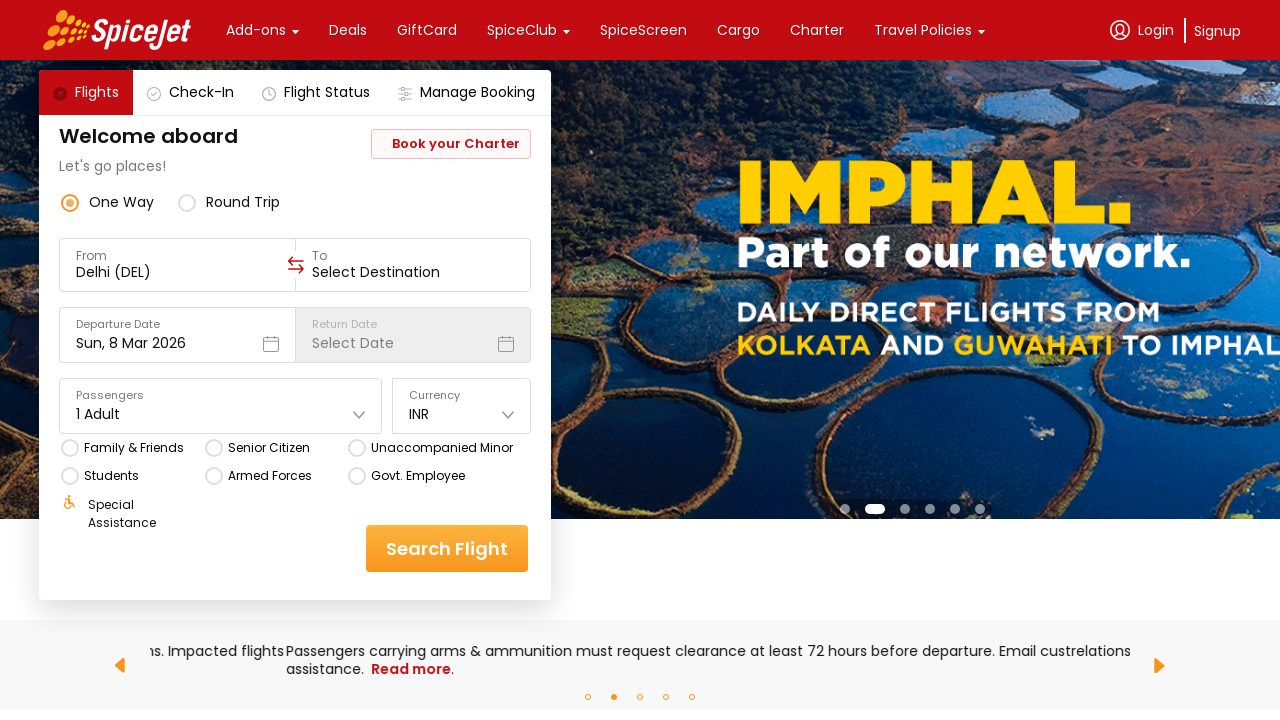

Clicked on Passengers dropdown to open the passenger selection panel at (221, 396) on xpath=//div[text()='Passengers']
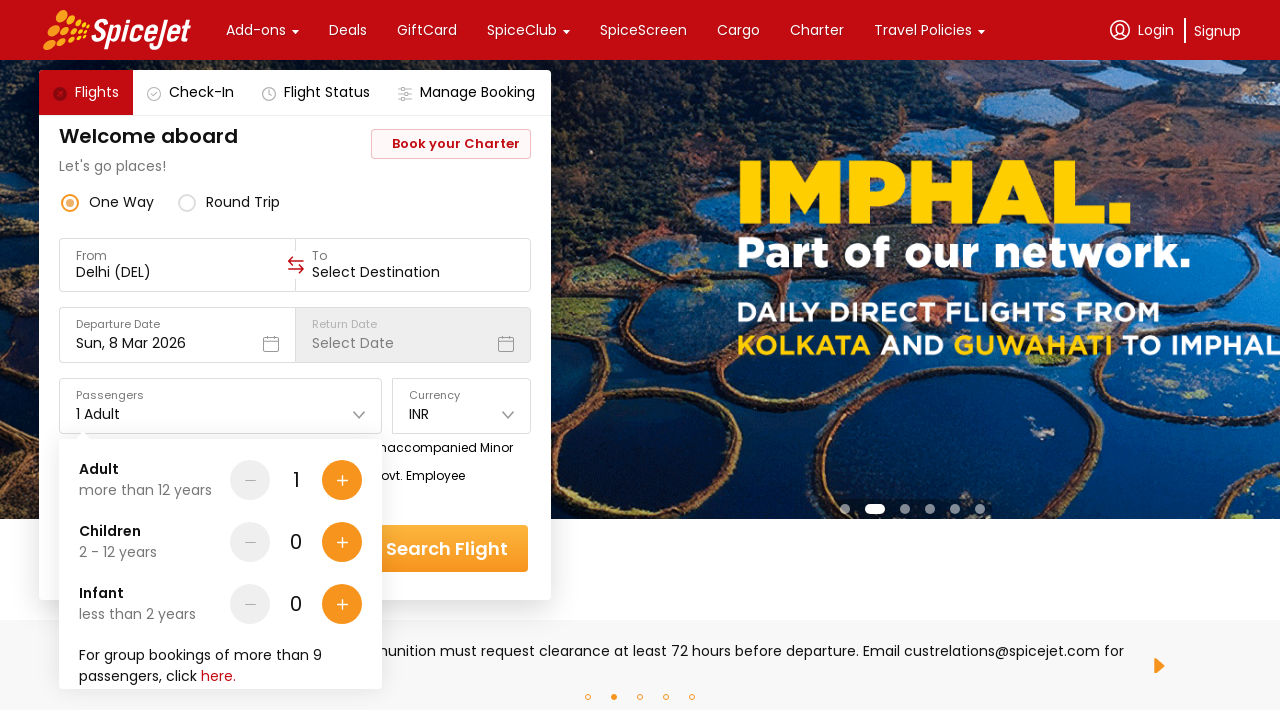

Waited 2 seconds for dropdown to be visible
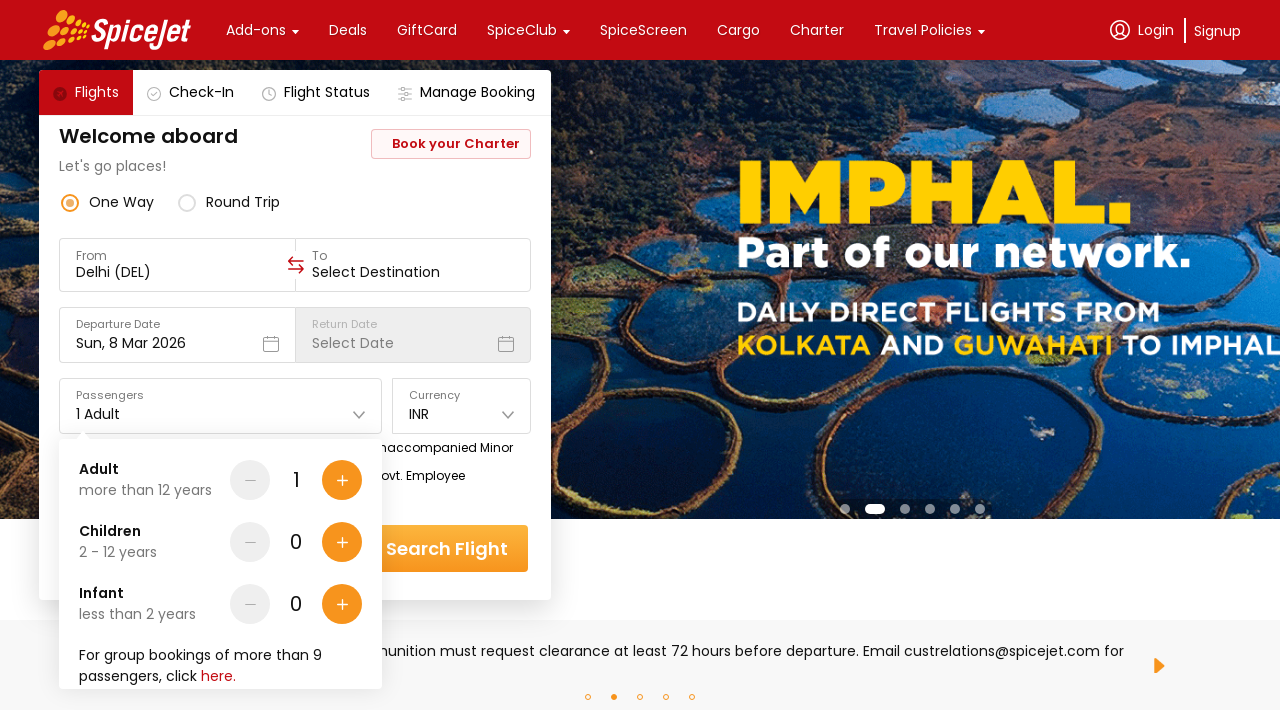

Clicked plus button to increment adult passenger count (iteration 1/3) at (342, 480) on div[data-testid='Adult-testID-plus-one-cta']
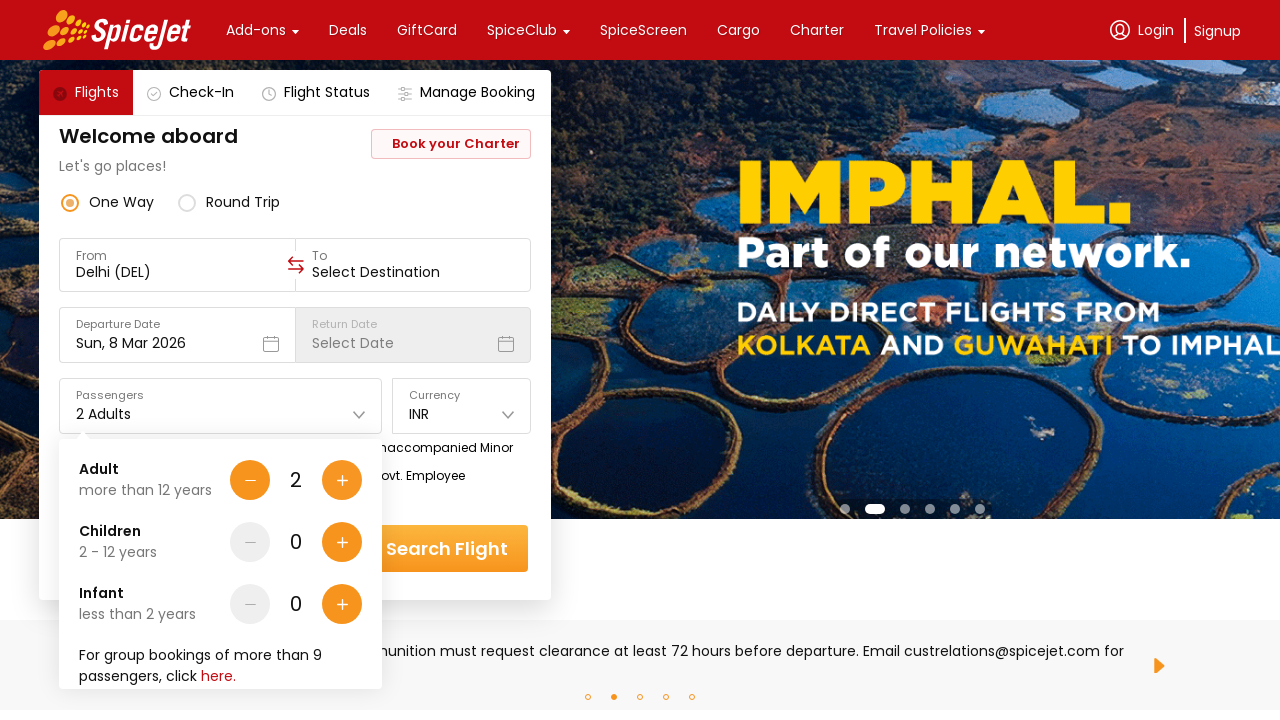

Clicked plus button to increment adult passenger count (iteration 2/3) at (342, 480) on div[data-testid='Adult-testID-plus-one-cta']
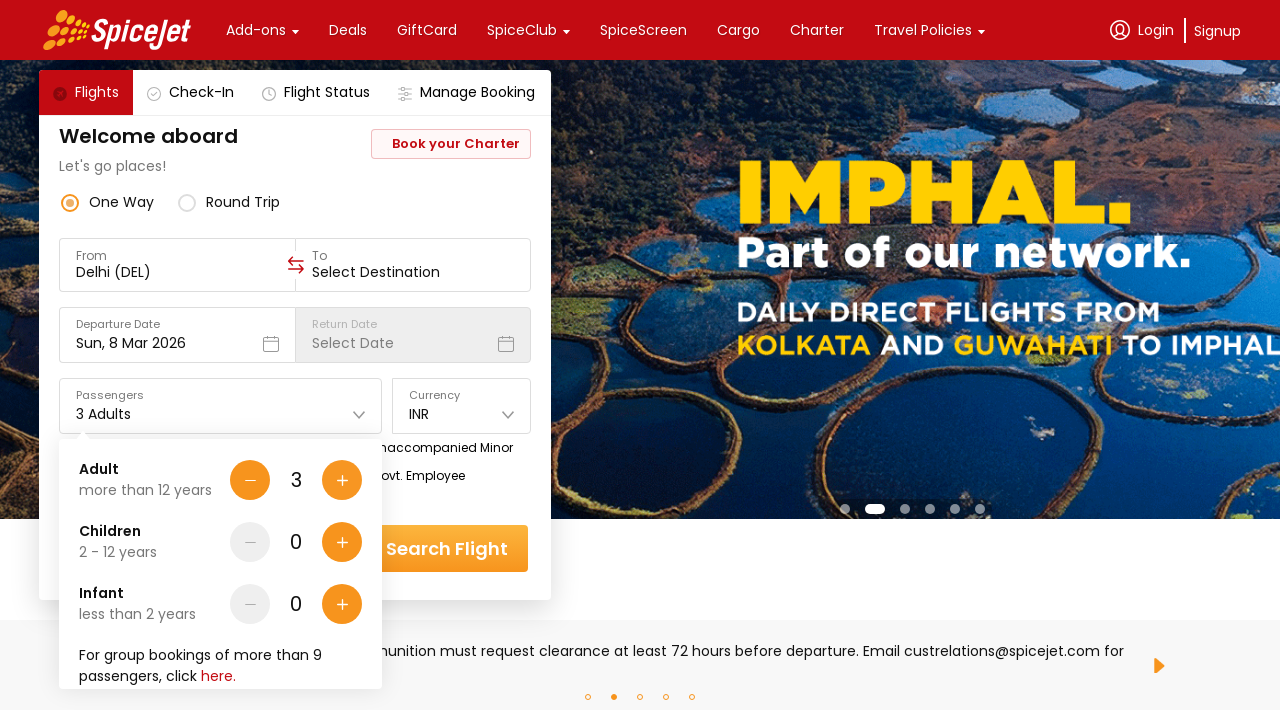

Clicked plus button to increment adult passenger count (iteration 3/3) at (342, 480) on div[data-testid='Adult-testID-plus-one-cta']
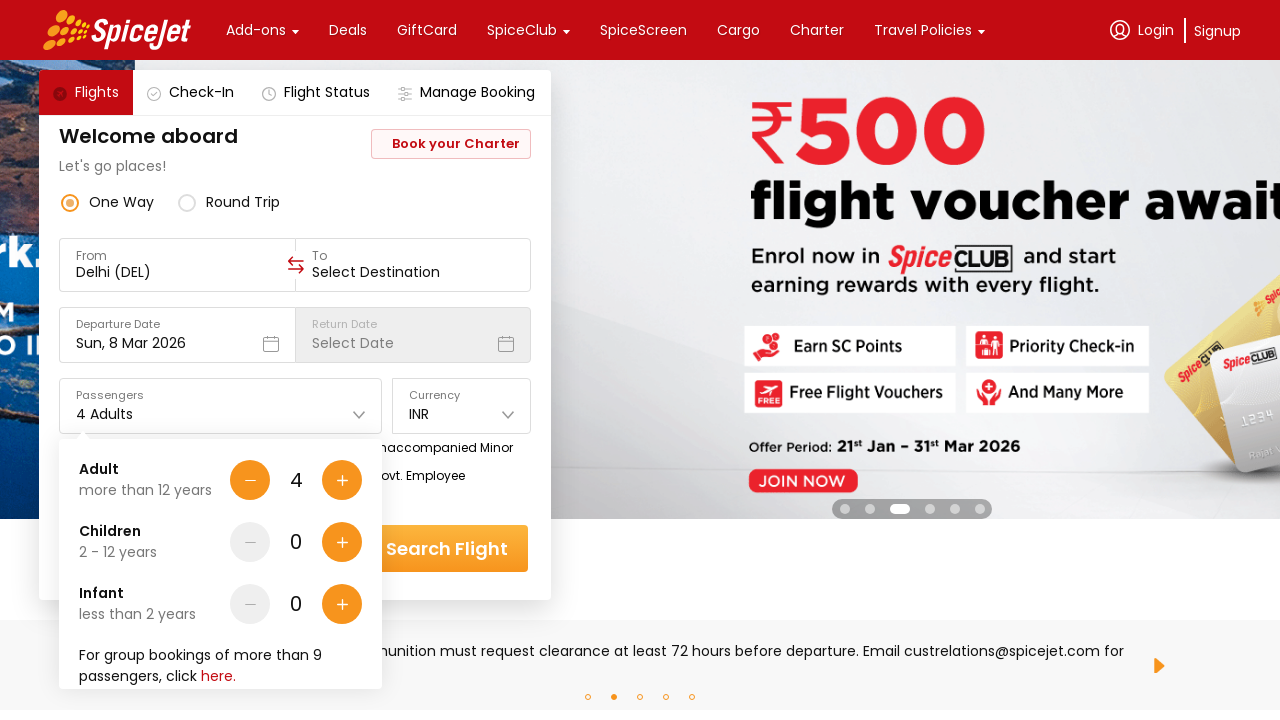

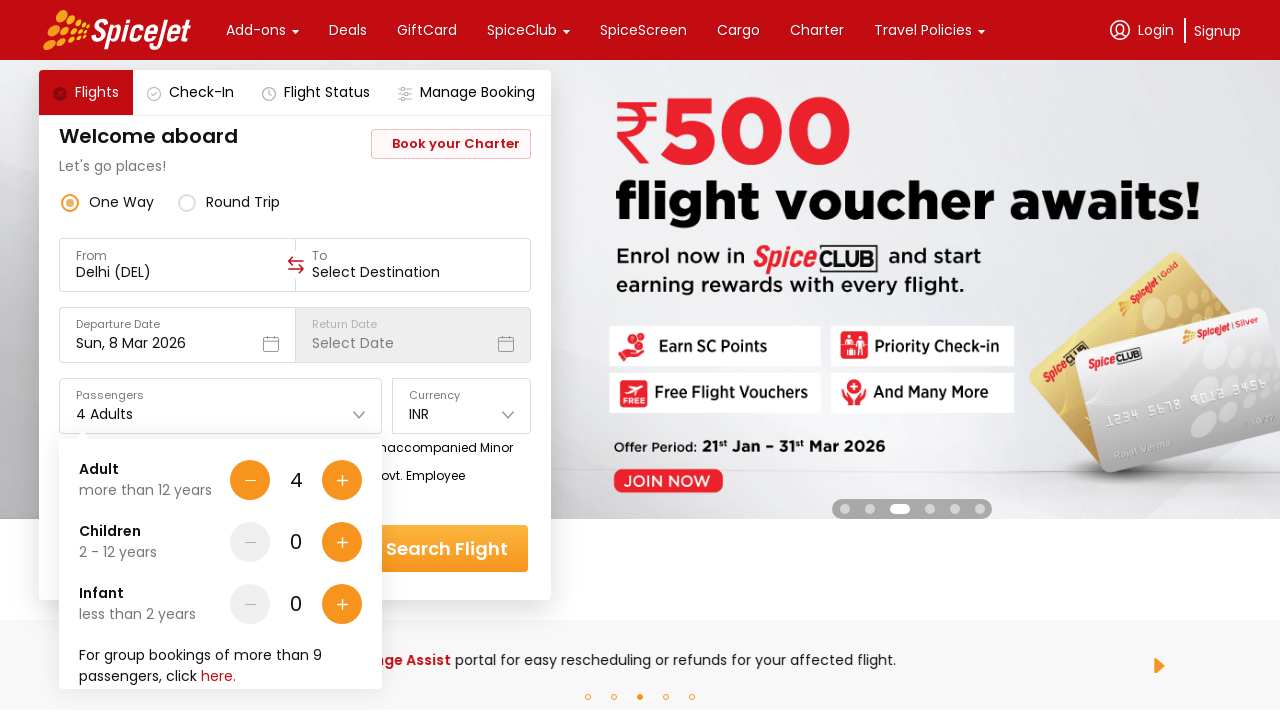